Navigates to Browse Languages and clicks on the 0-9 submenu to verify there are exactly 10 languages listed.

Starting URL: http://www.99-bottles-of-beer.net/

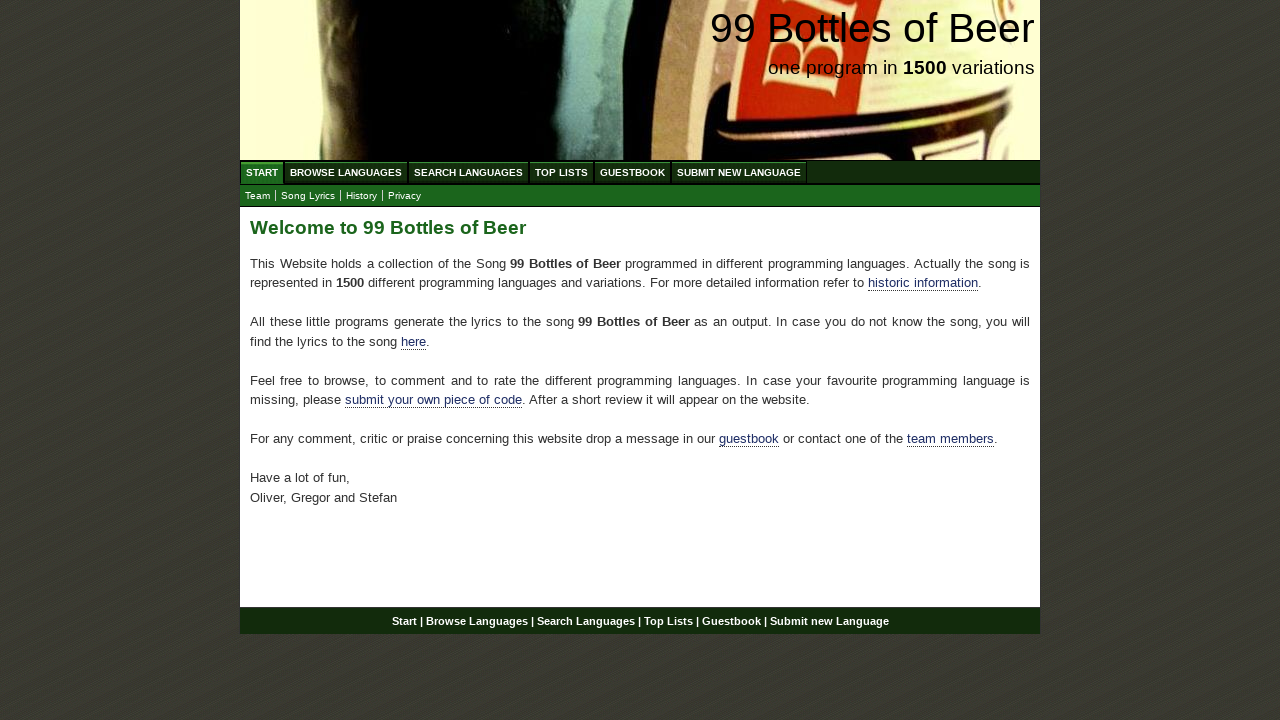

Clicked on Browse Languages menu at (346, 172) on xpath=//div[@id='navigation']/ul[@id='menu']/li/a[@href='/abc.html']
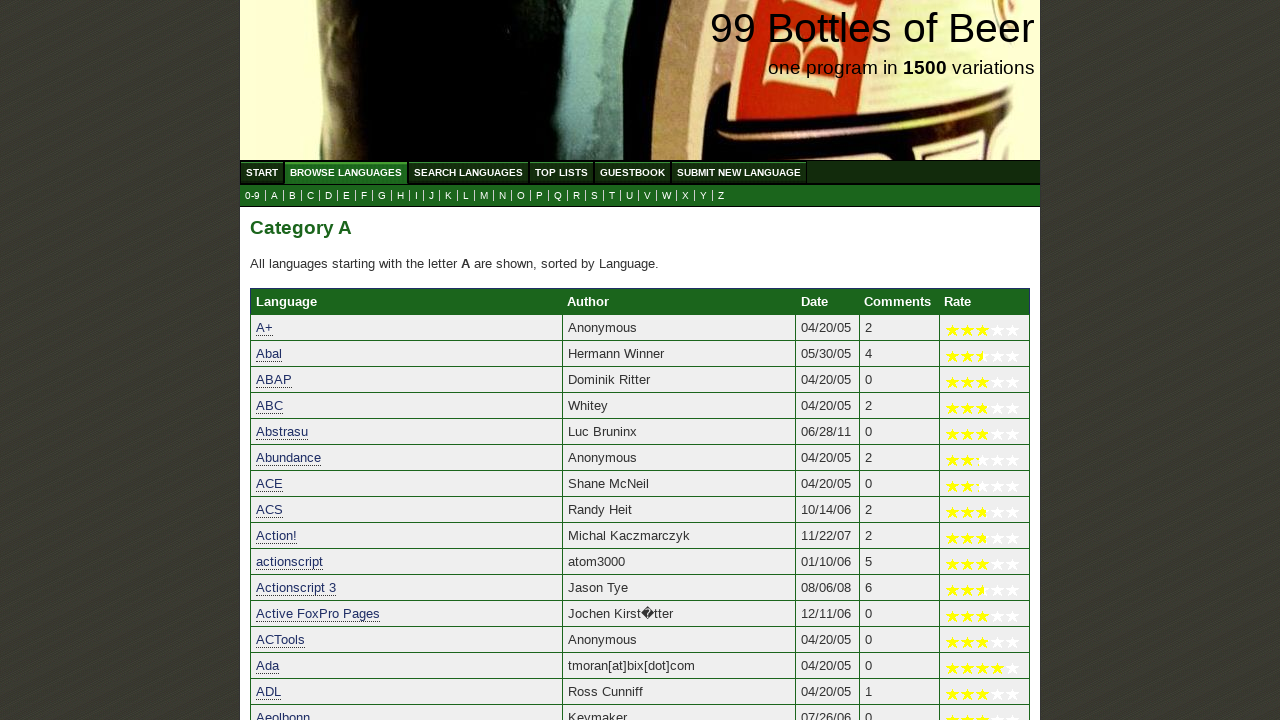

Clicked on 0-9 submenu at (252, 196) on xpath=//div[@id='navigation']/ul[@id='submenu']/li/a[@href='0.html']
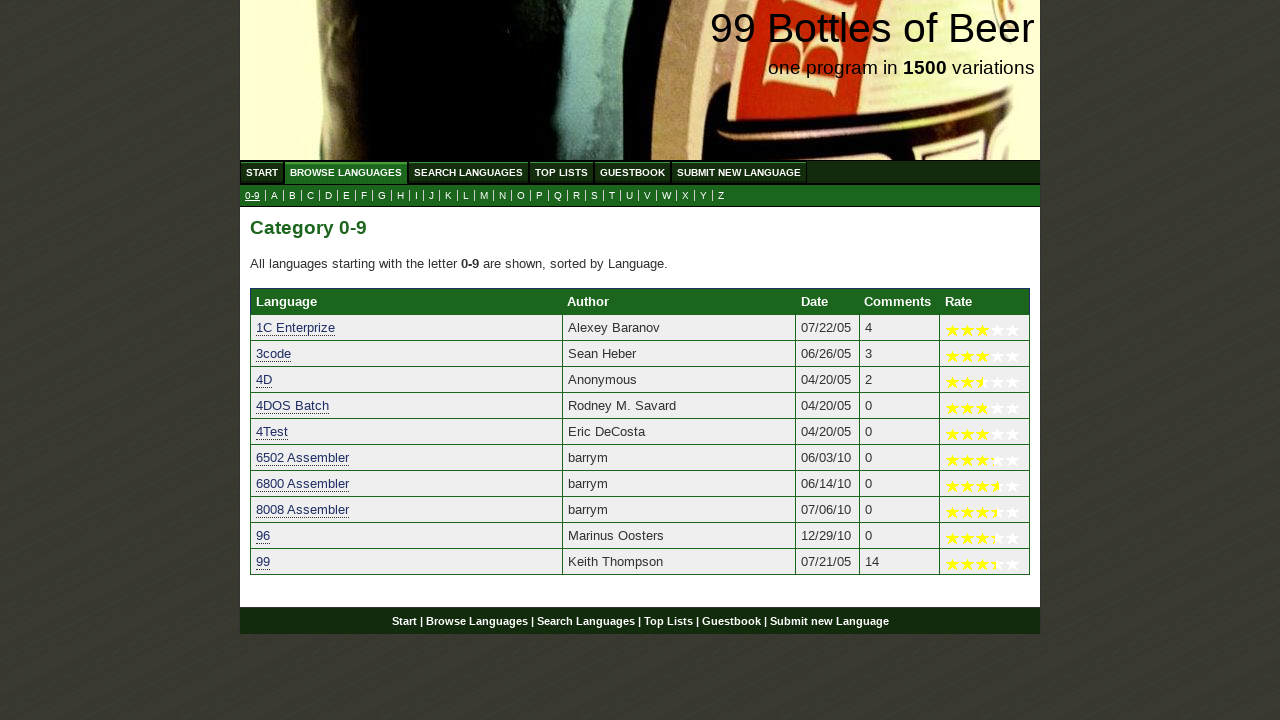

Category table loaded with language entries
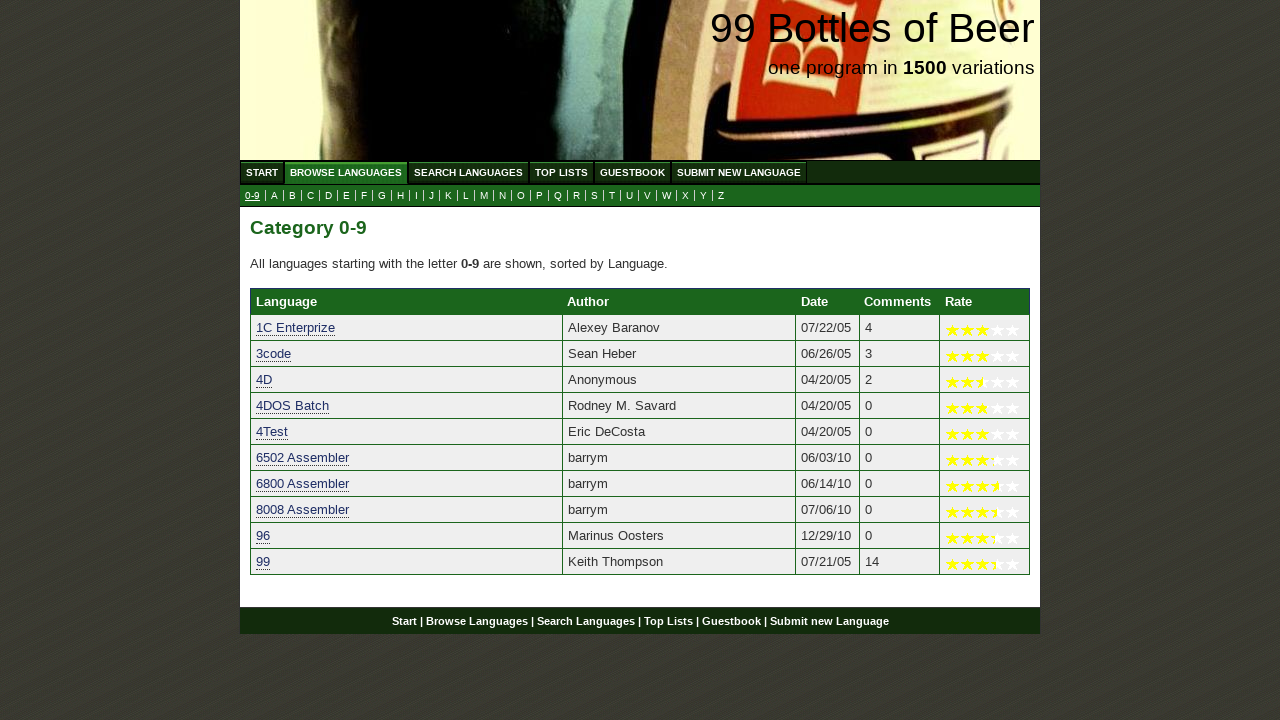

Retrieved all language entries from category table
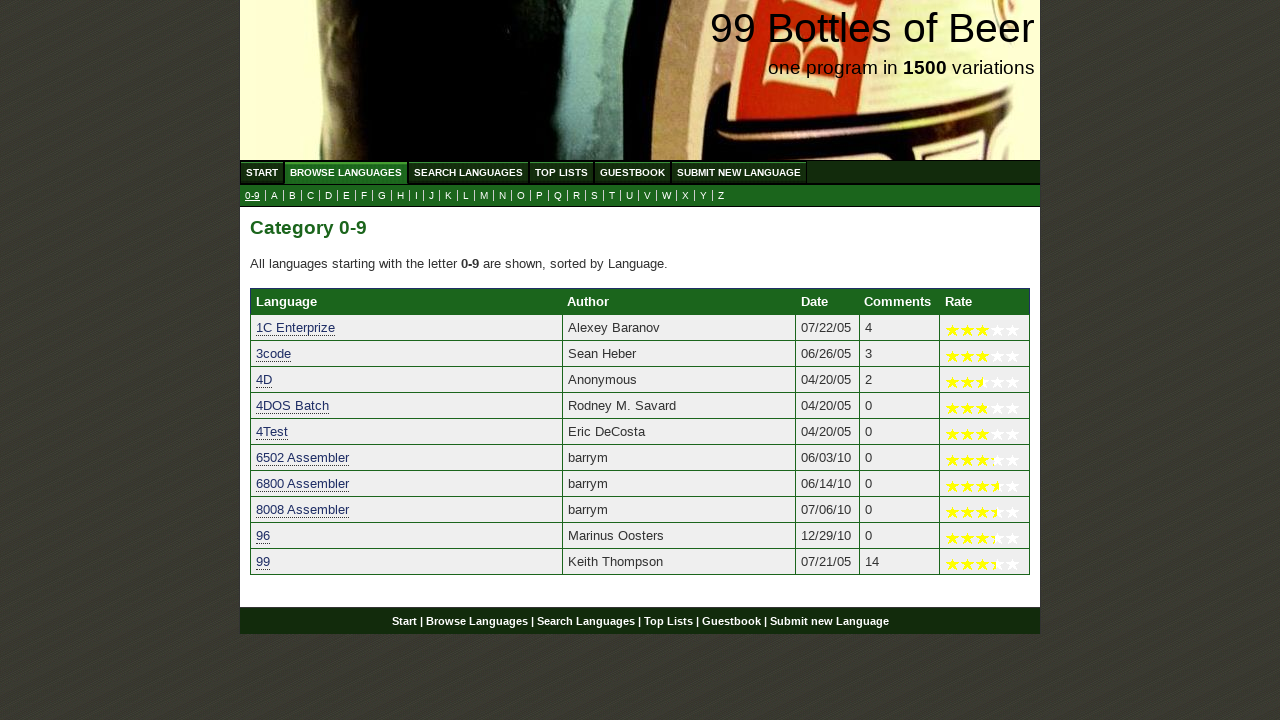

Verified that exactly 10 languages are listed in the 0-9 category
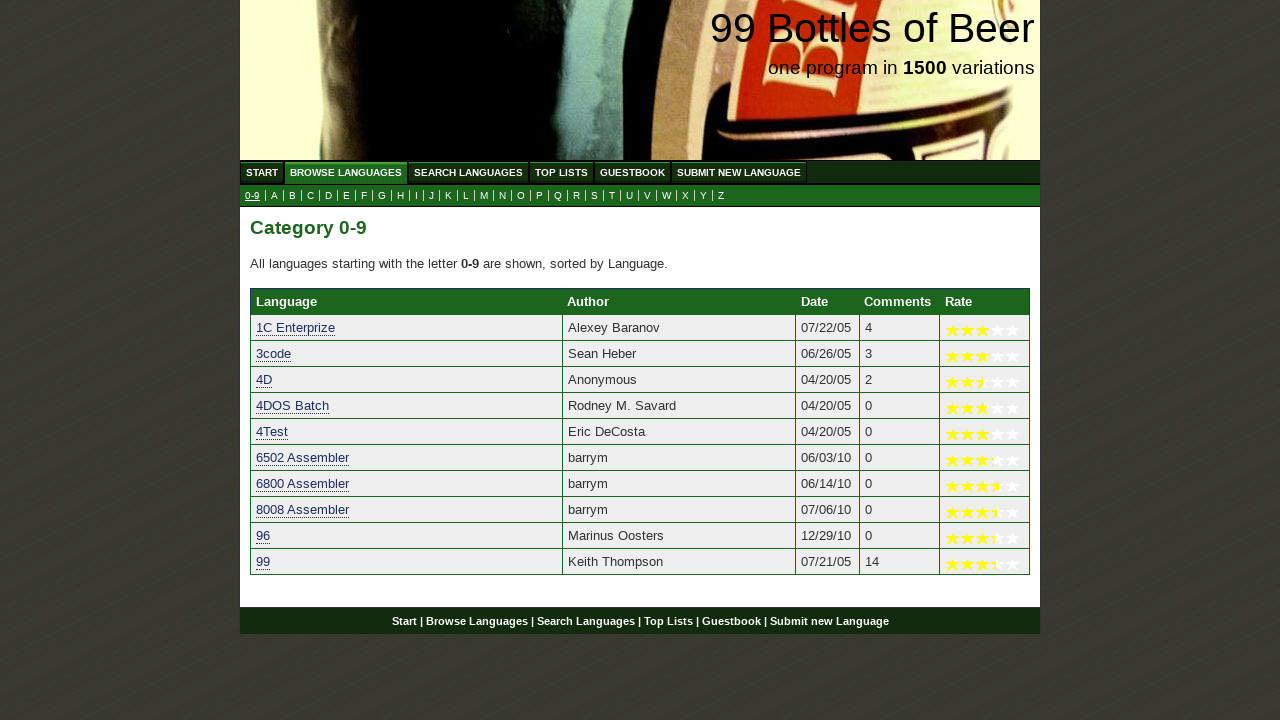

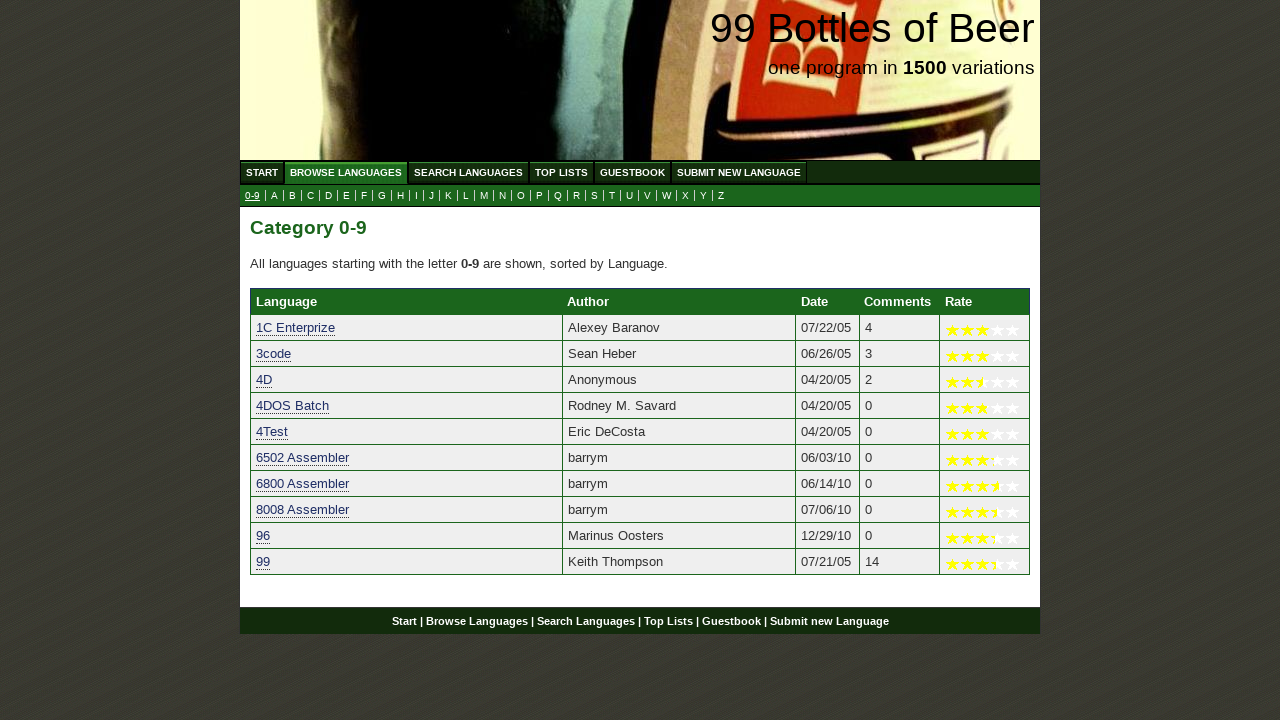